Tests tooltip functionality on jQuery UI demo page by hovering over an age input field inside an iframe and verifying the tooltip text appears

Starting URL: https://jqueryui.com/tooltip/

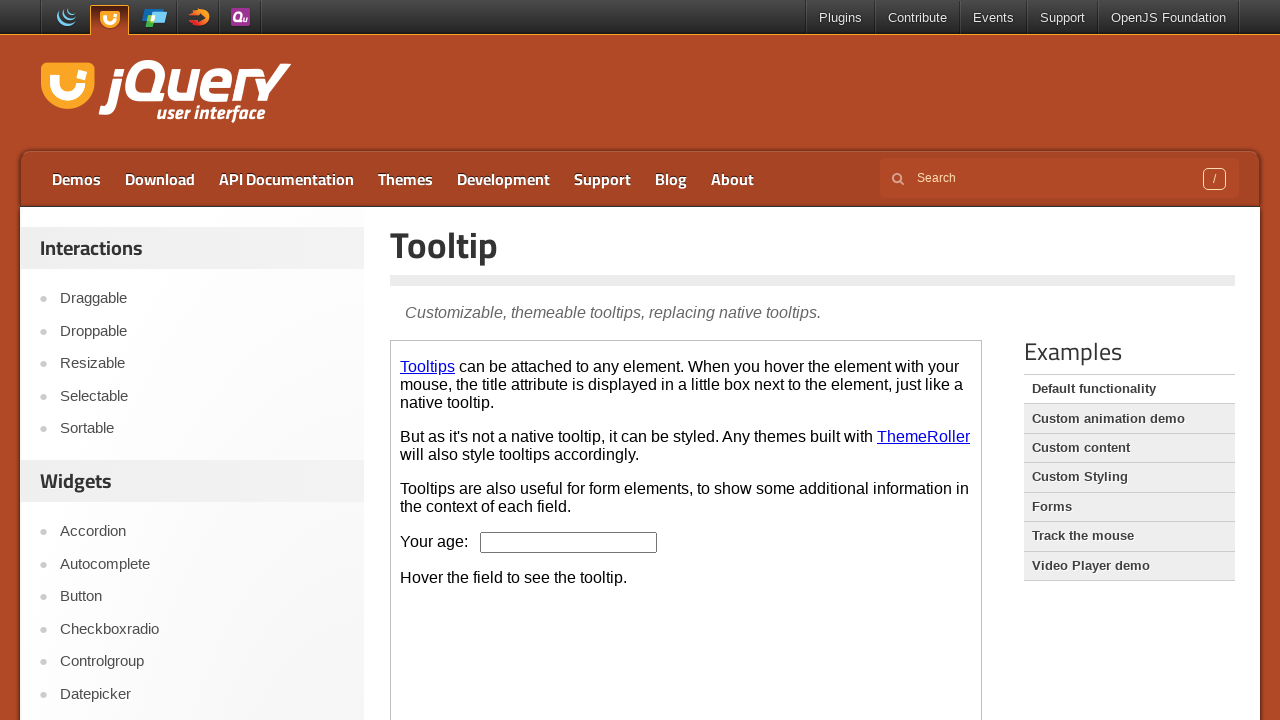

Navigated to jQuery UI tooltip demo page
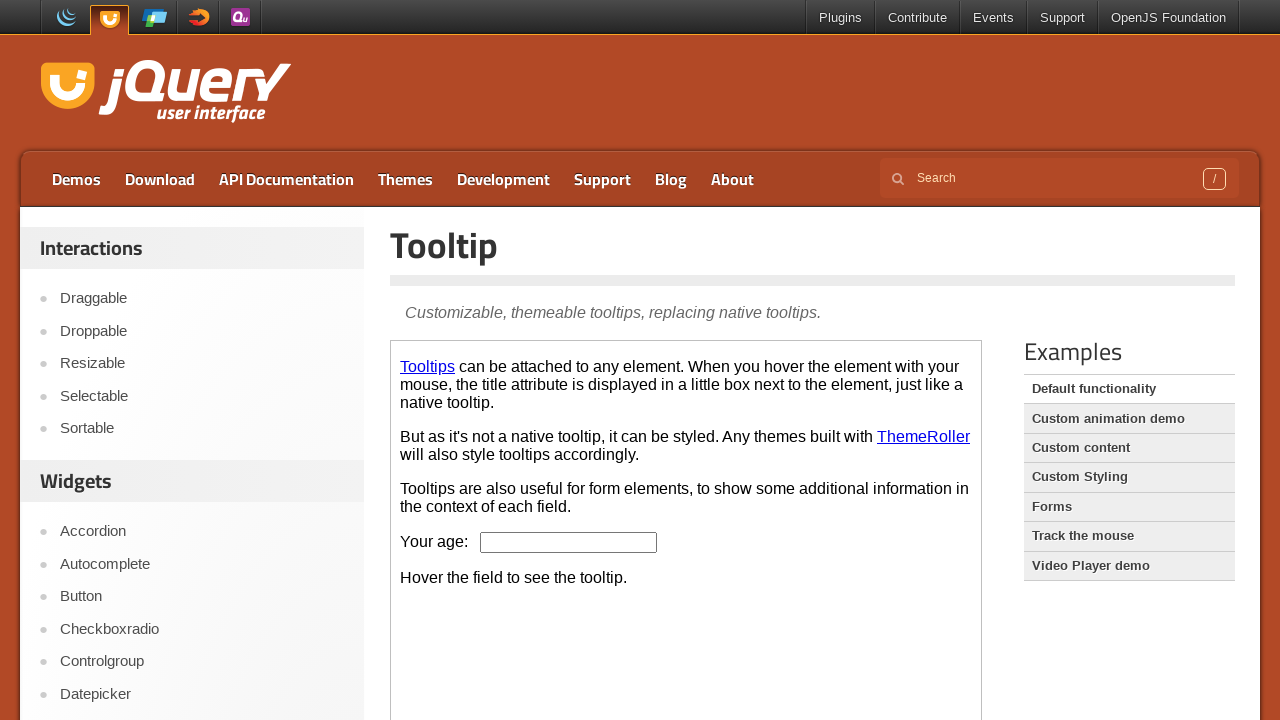

Located the demo iframe
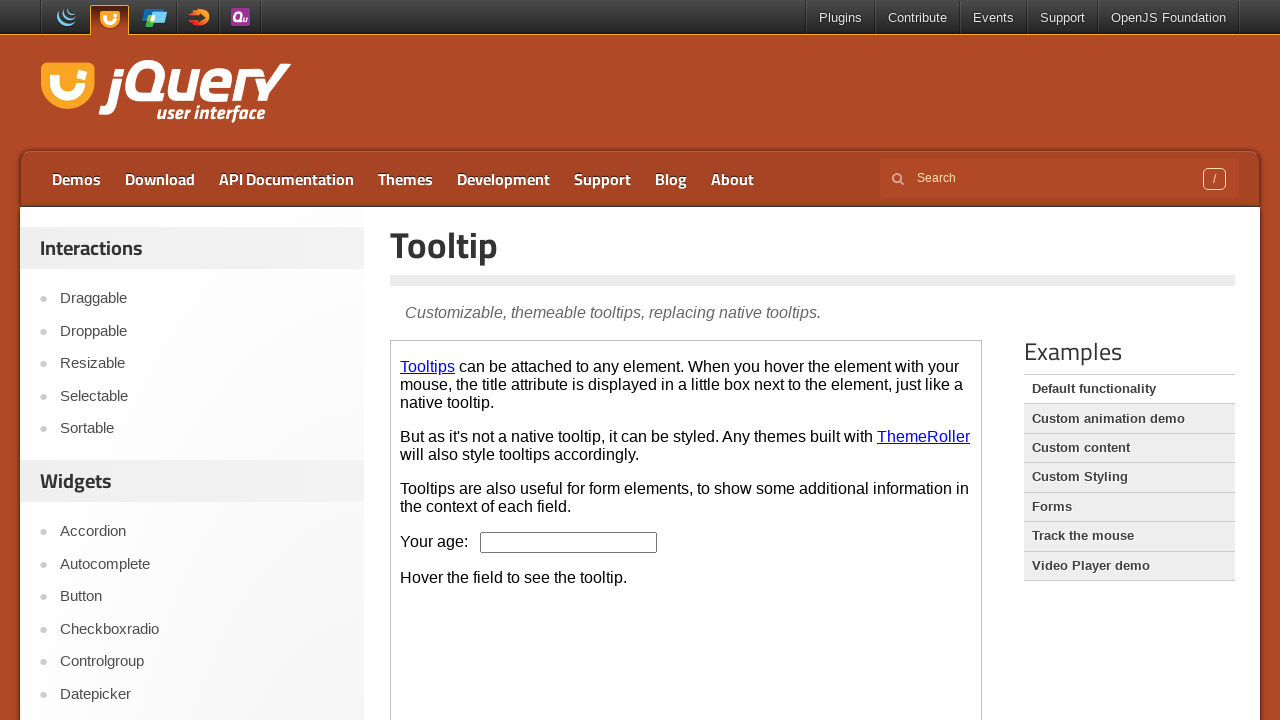

Located the age input field in the iframe
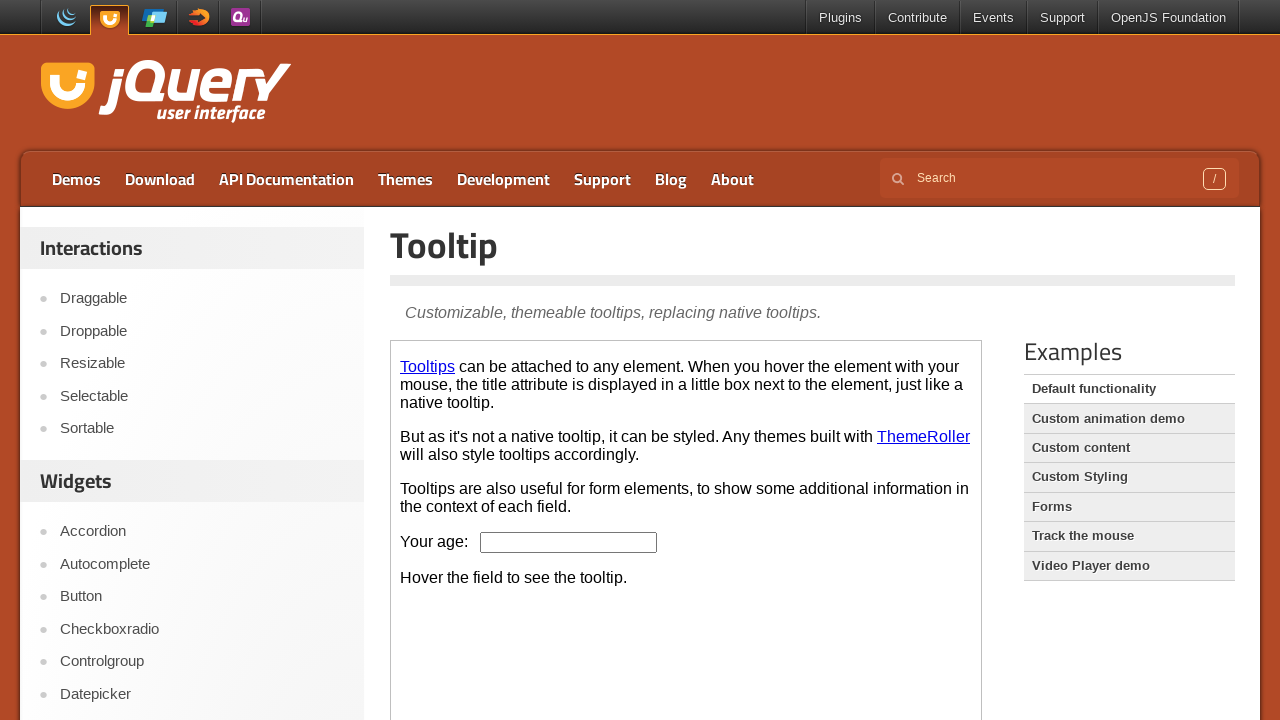

Hovered over the age input field at (569, 542) on .demo-frame >> internal:control=enter-frame >> #age
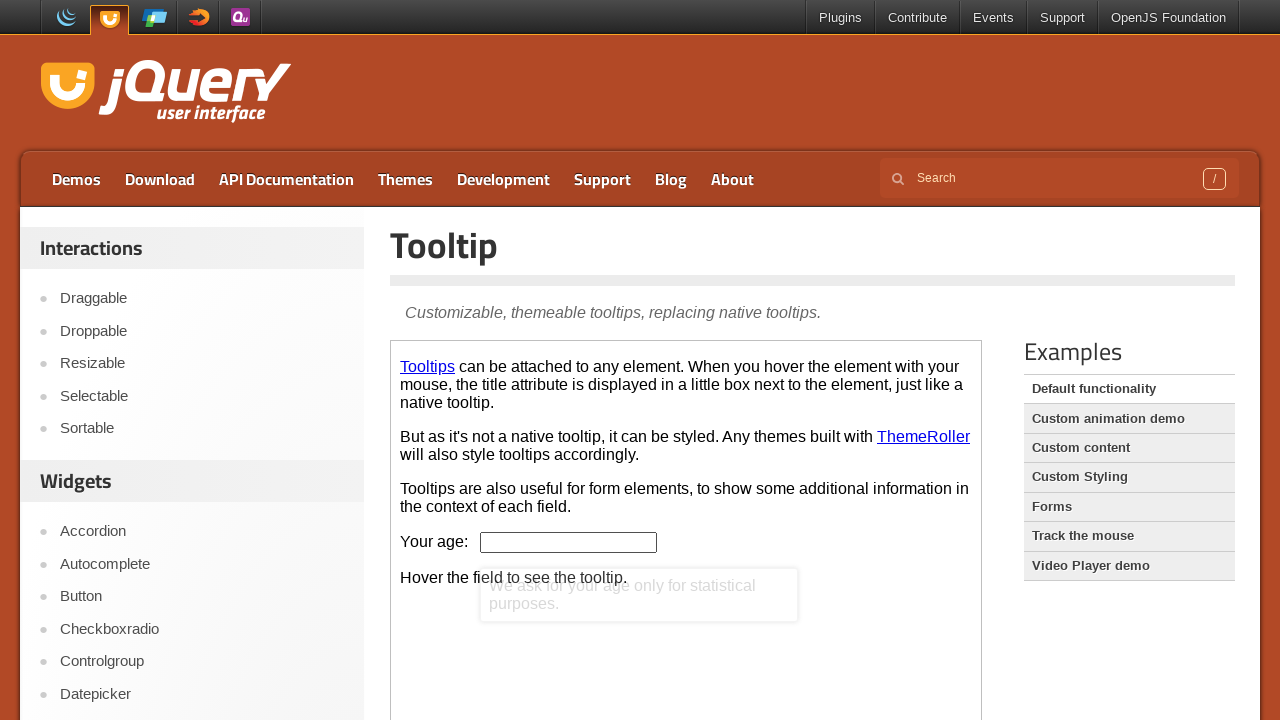

Located the tooltip content element
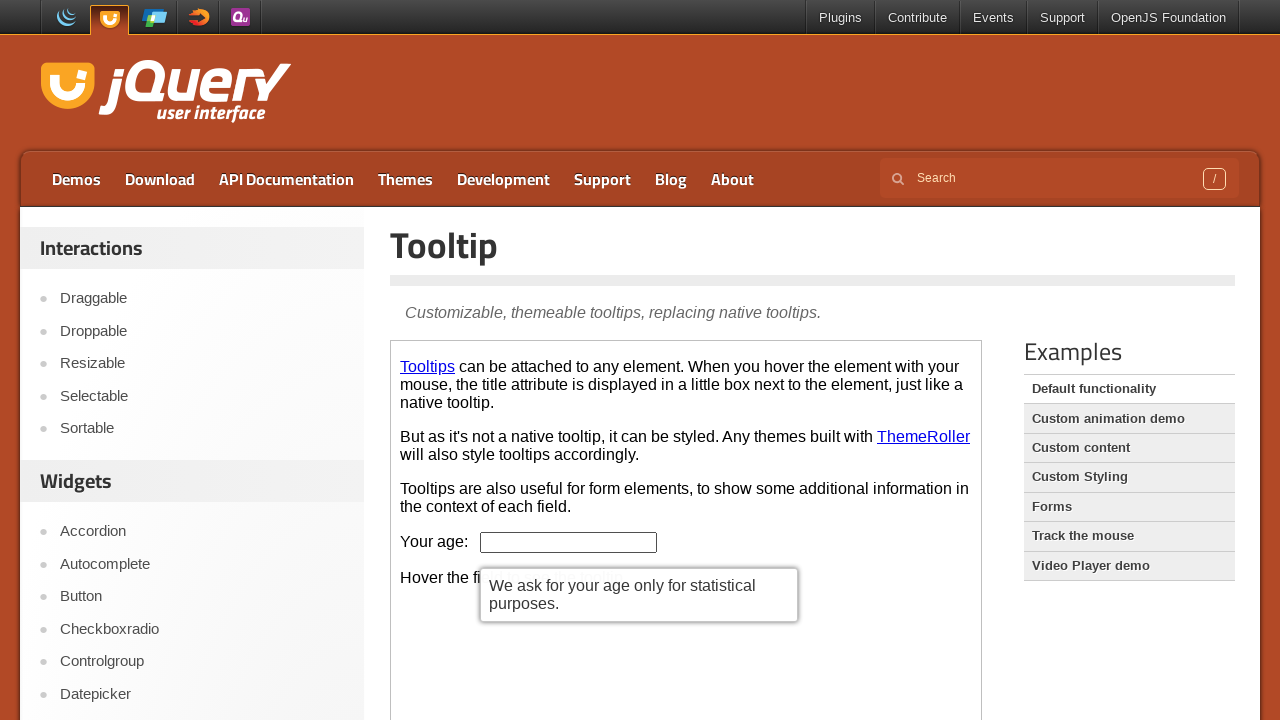

Waited 500ms for tooltip to appear
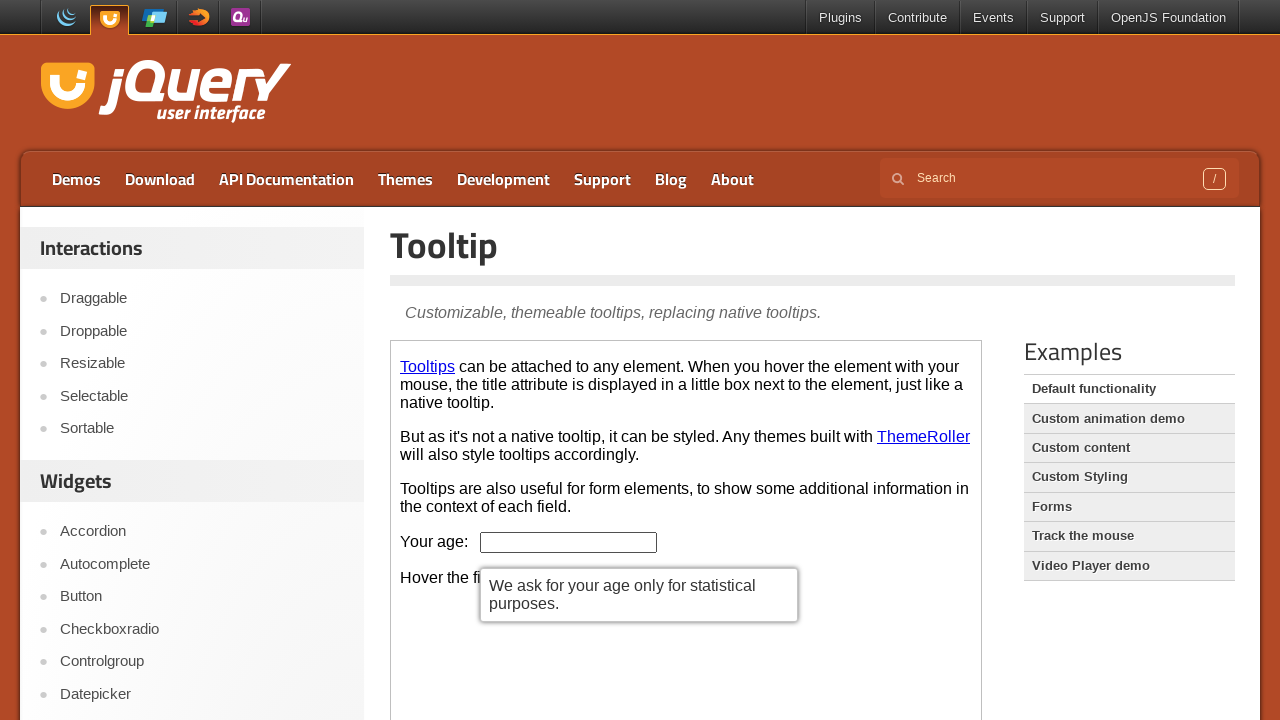

Retrieved tooltip text: 'We ask for your age only for statistical purposes.'
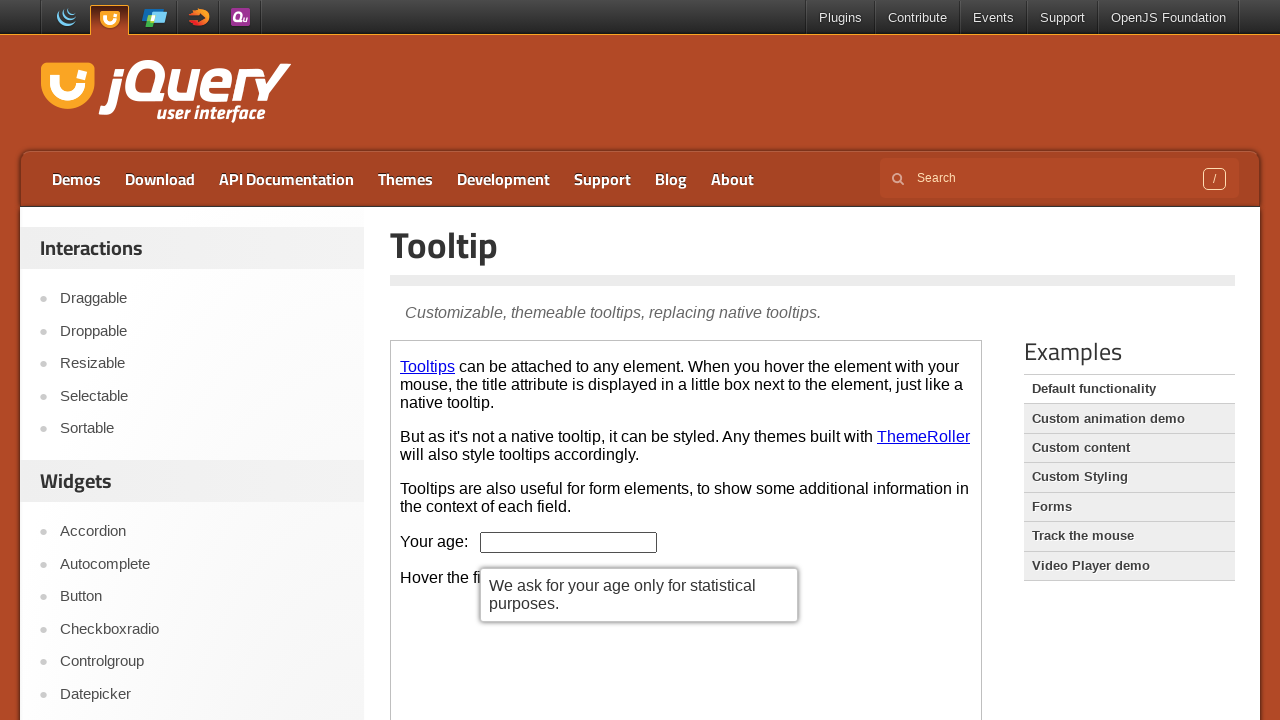

Printed tooltip text to console
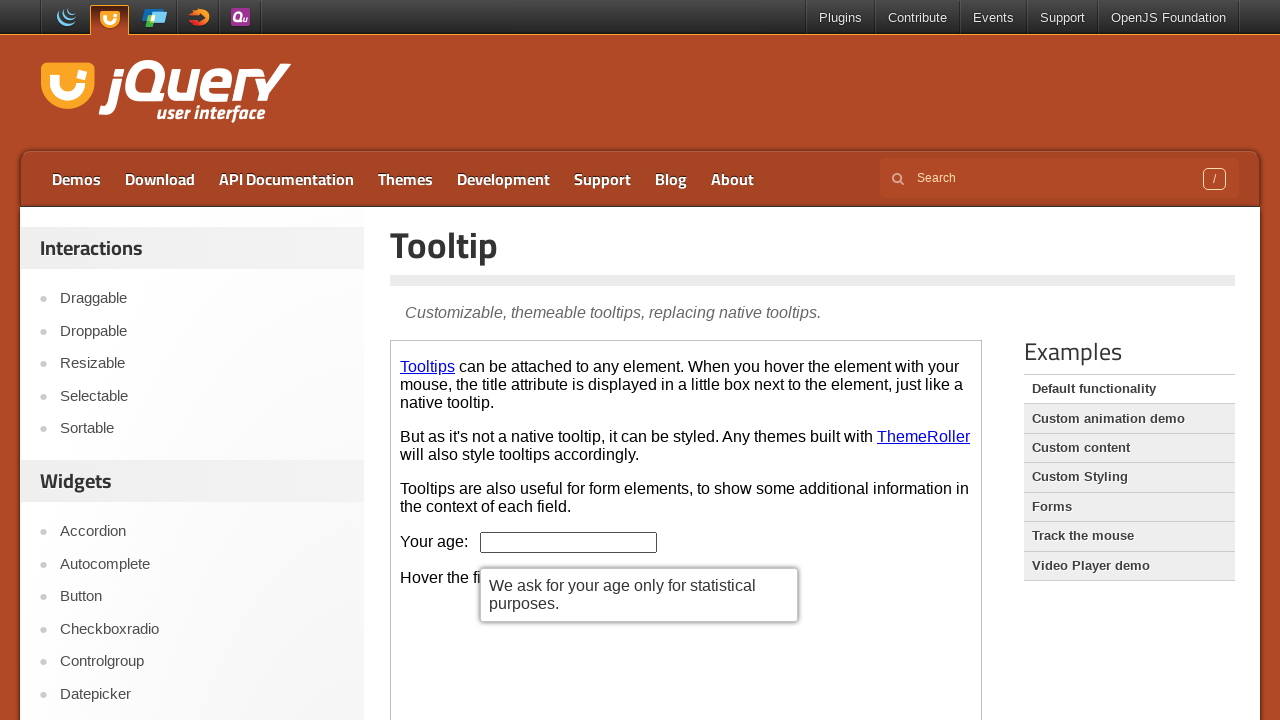

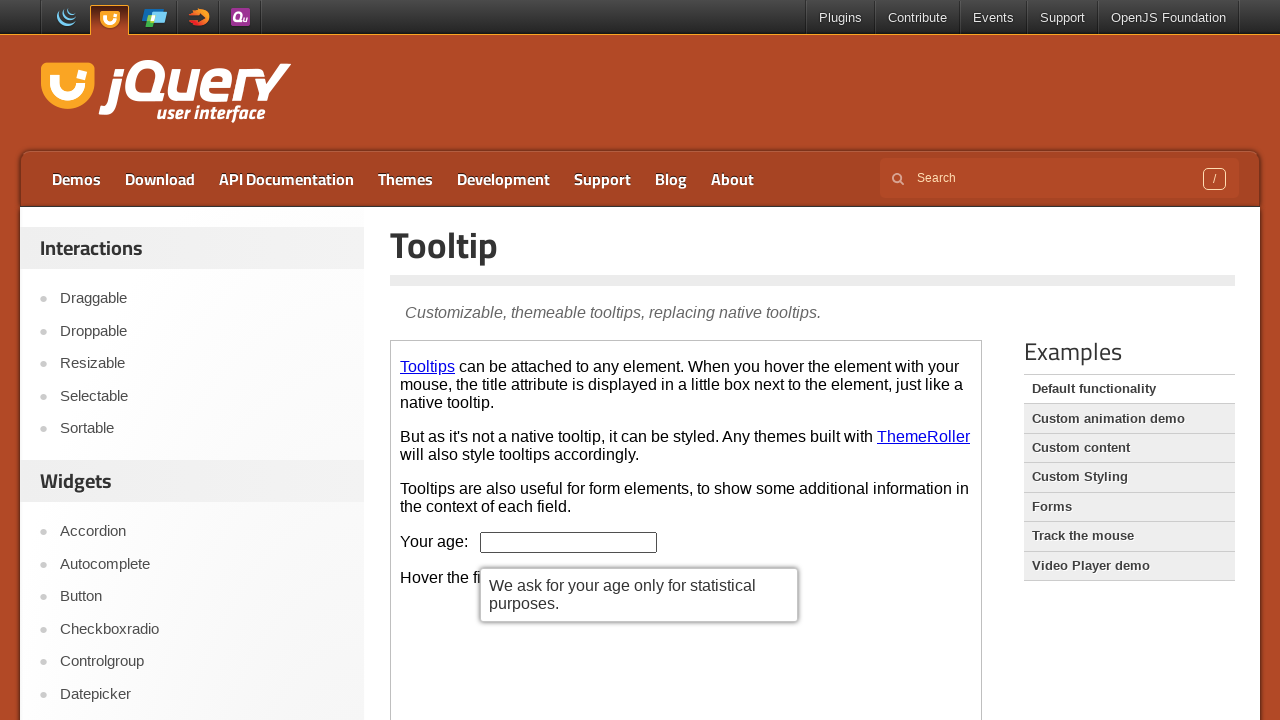